Tests tire search functionality on fs.ee by selecting tire specifications and verifying search results display correct product information

Starting URL: https://fs.ee/

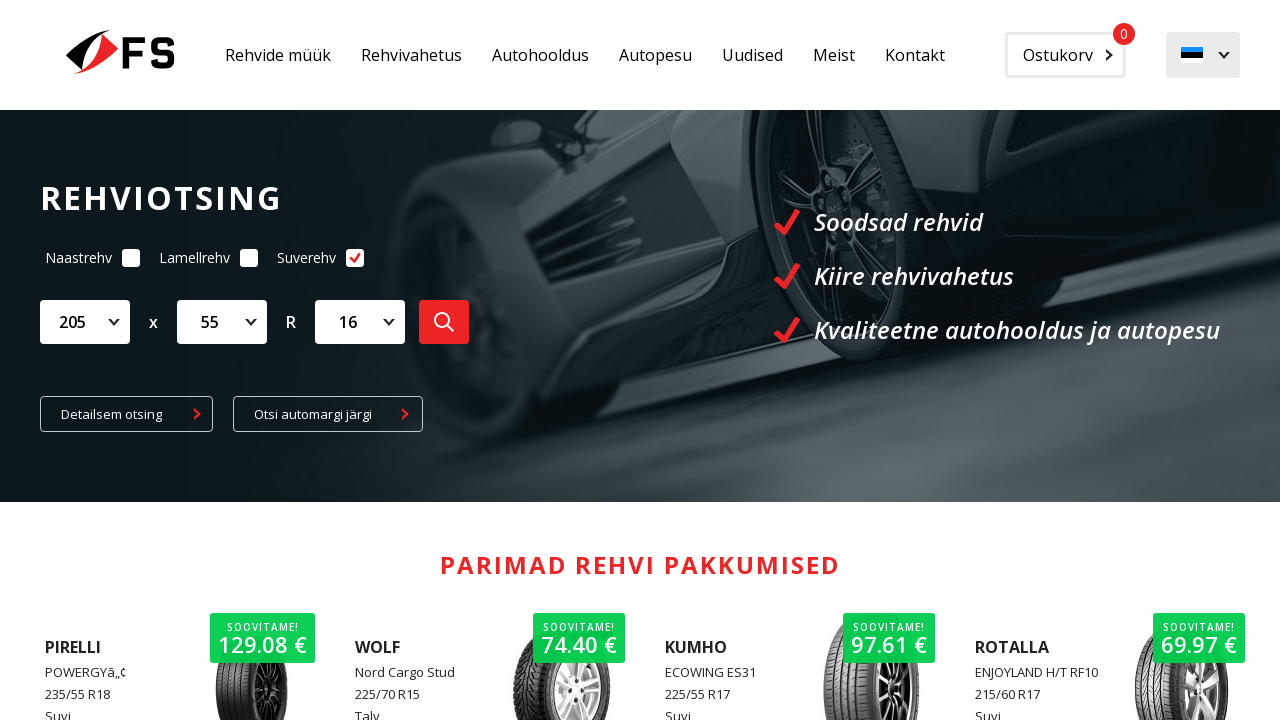

Clicked first checkbox option at (90, 258) on .check > .sec:nth-child(1) > label
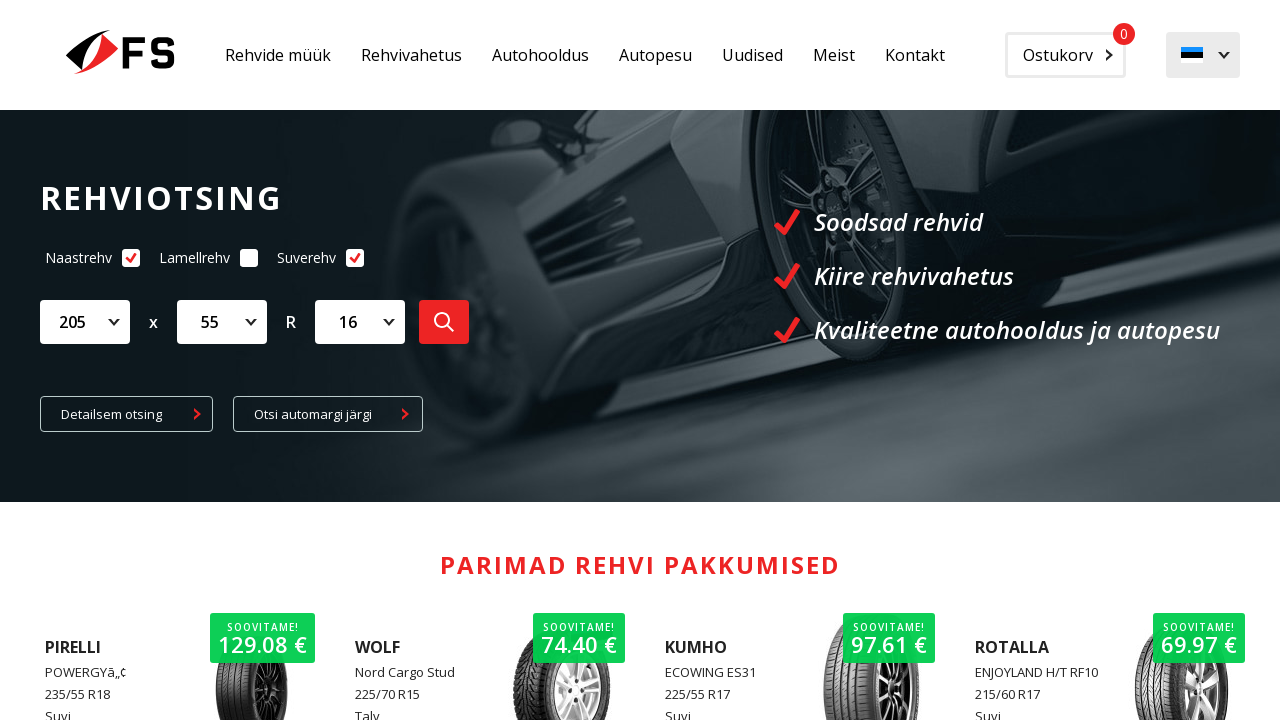

Clicked third section's checked element at (318, 258) on .sec:nth-child(3) > .checked
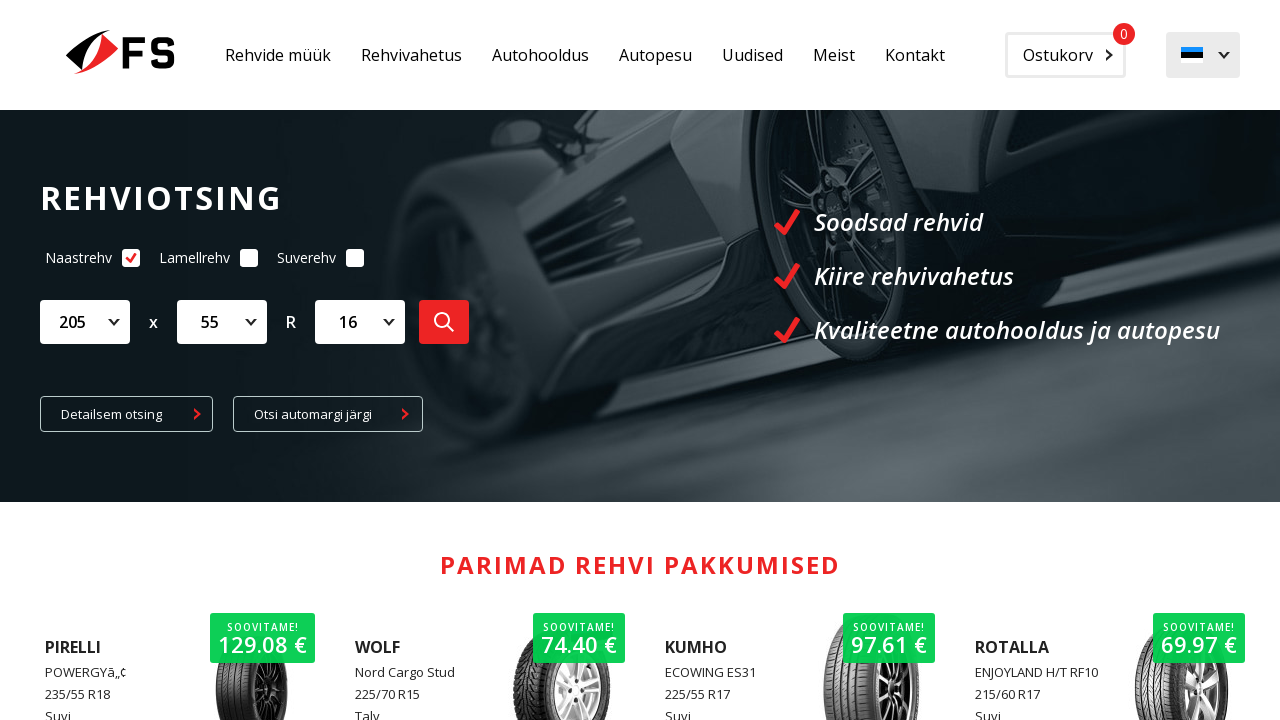

Clicked width dropdown at (85, 326) on select[name='e-width']
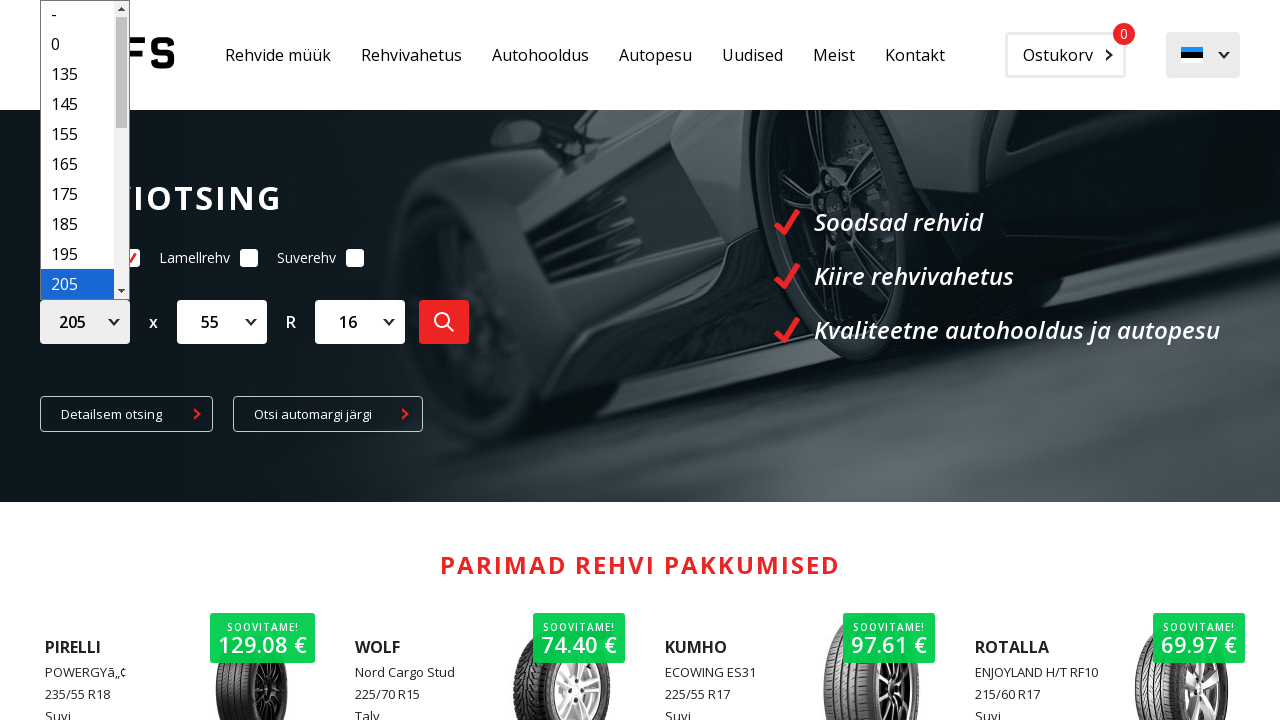

Selected tire width value 235 on select[name='e-width']
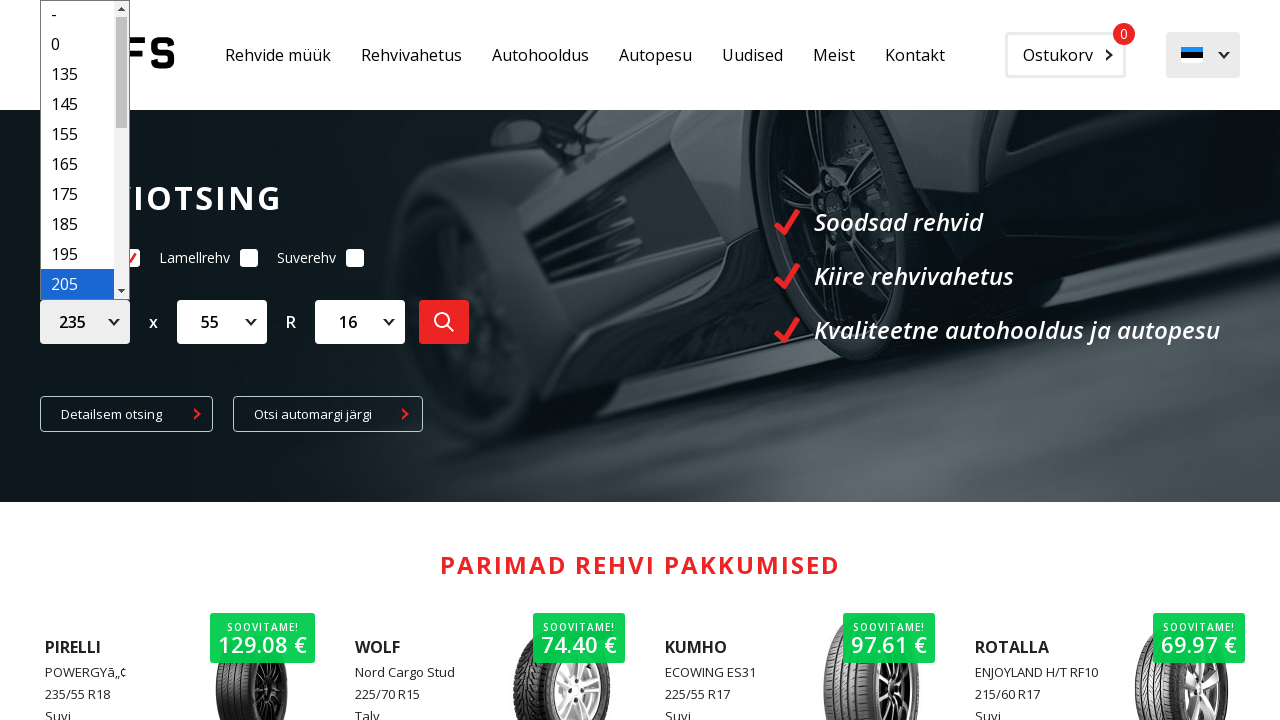

Clicked height dropdown at (222, 326) on select[name='e-height']
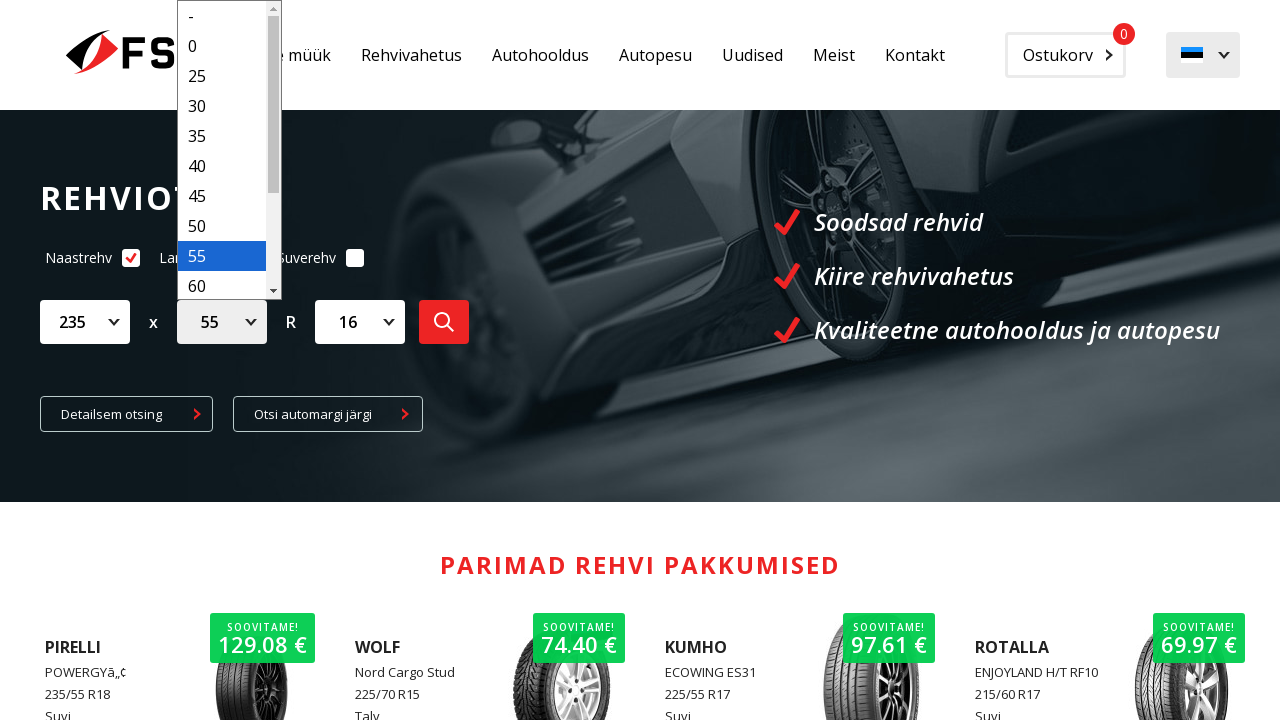

Selected tire height value 45 on select[name='e-height']
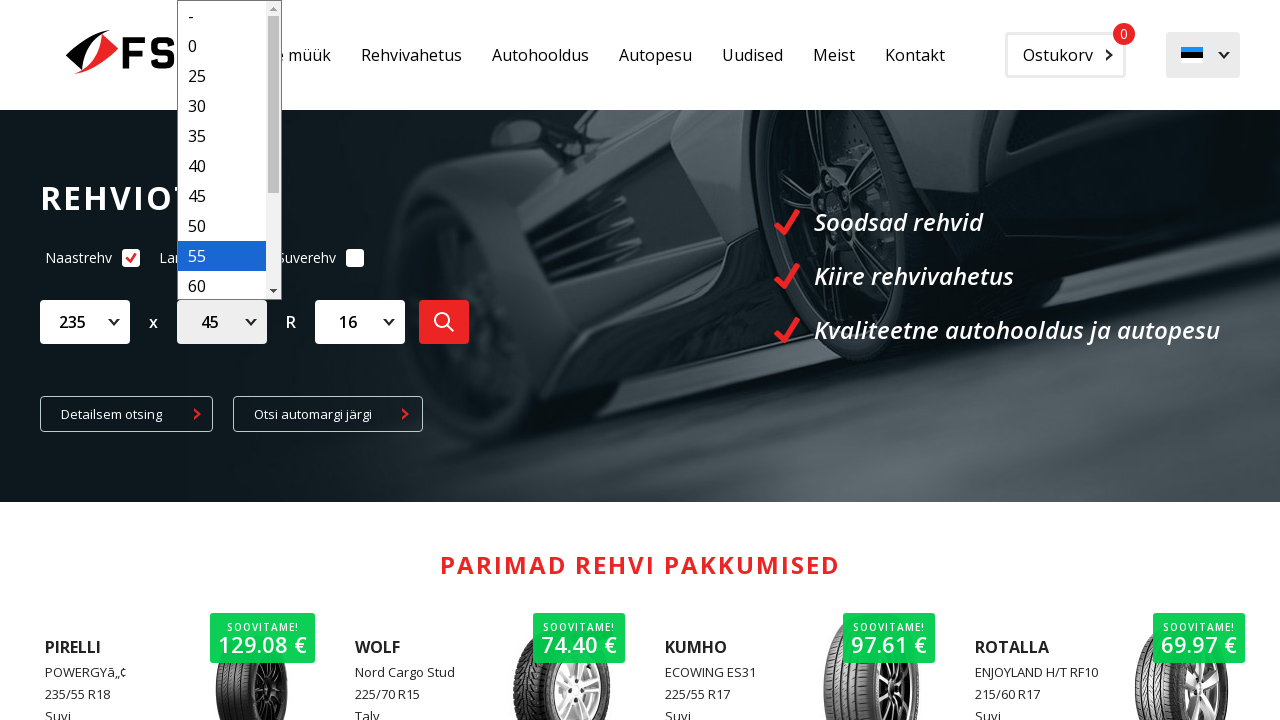

Clicked diameter dropdown at (360, 326) on select[name='e-diameter']
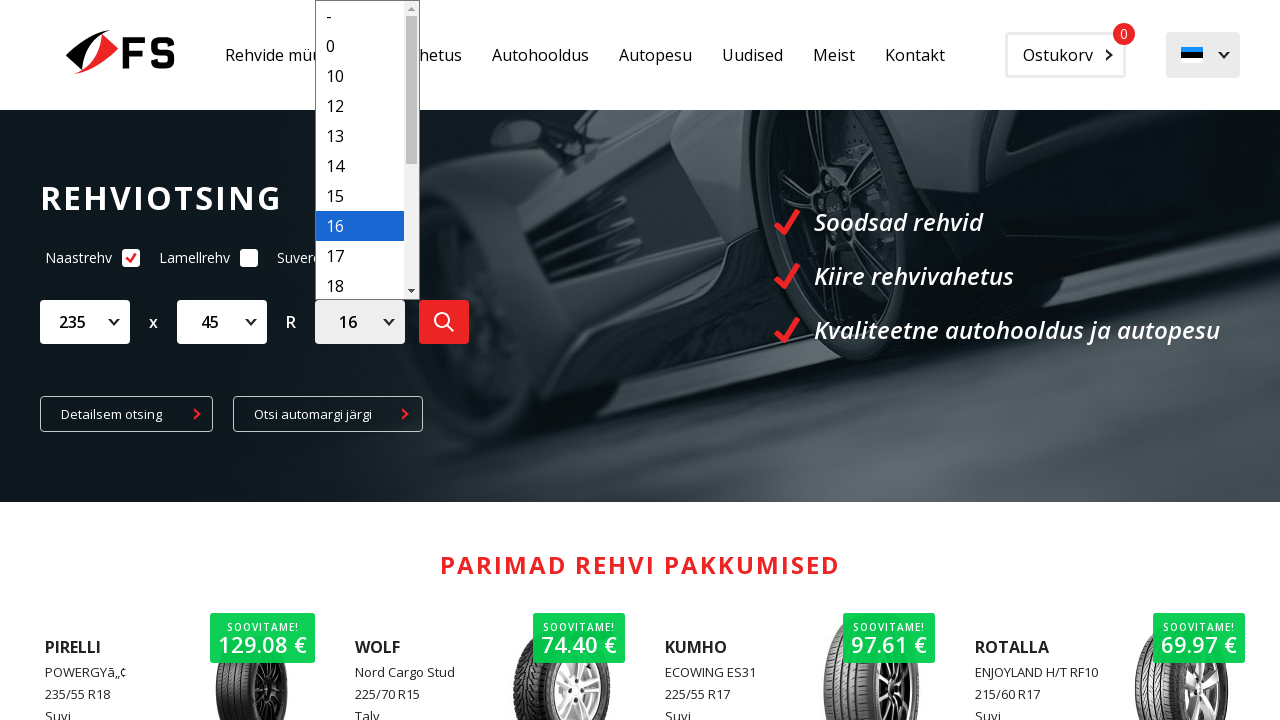

Selected tire diameter value 18 on select[name='e-diameter']
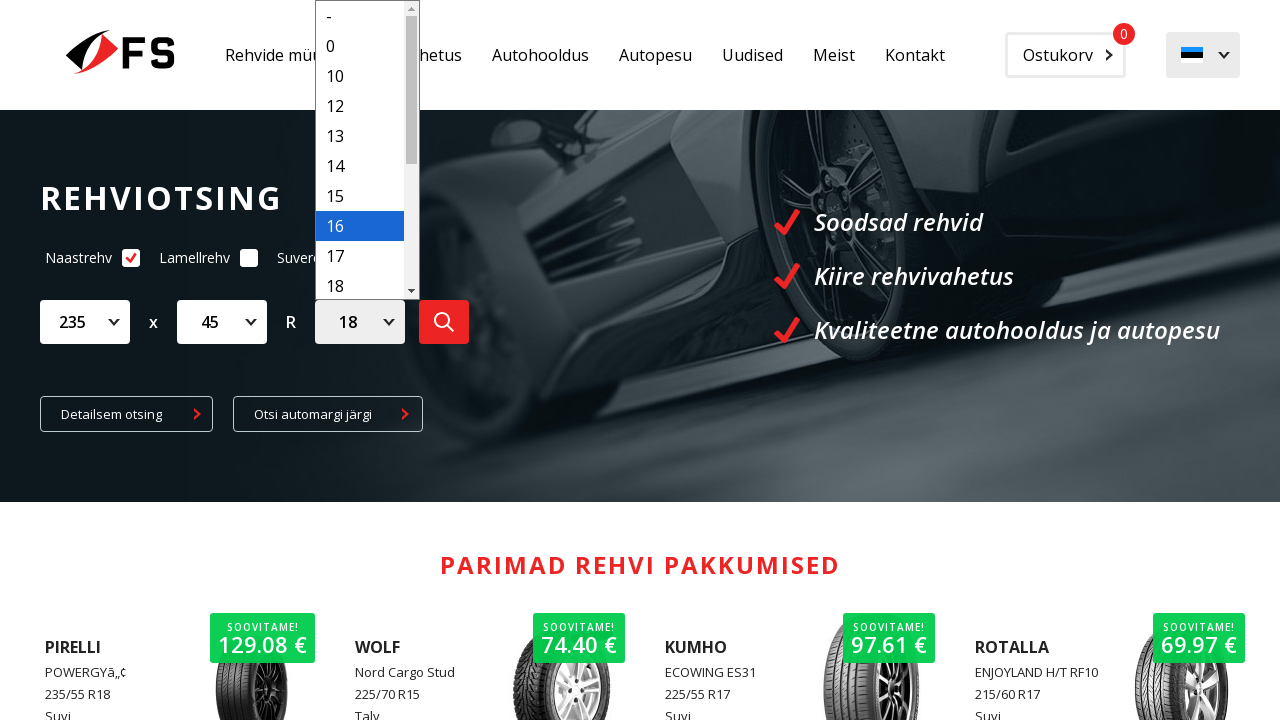

Clicked search button to execute tire search at (444, 322) on [name='e-search']
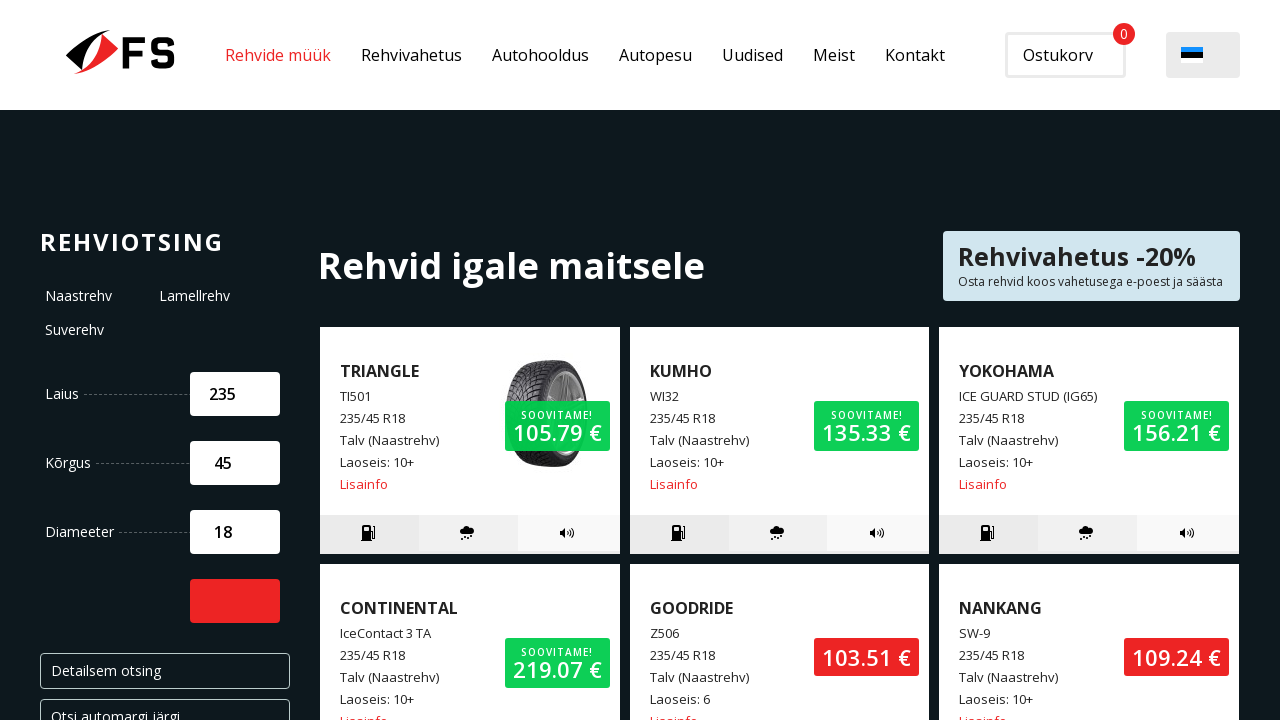

Tire search results loaded and verified product information displayed
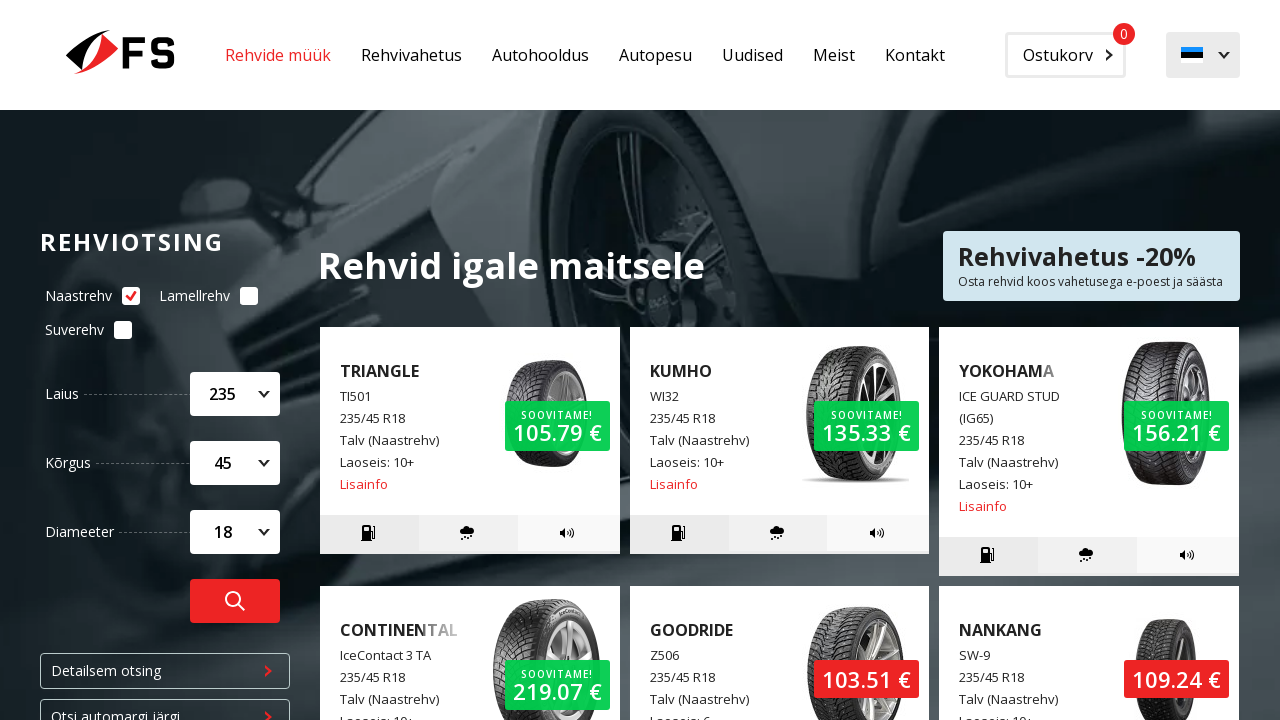

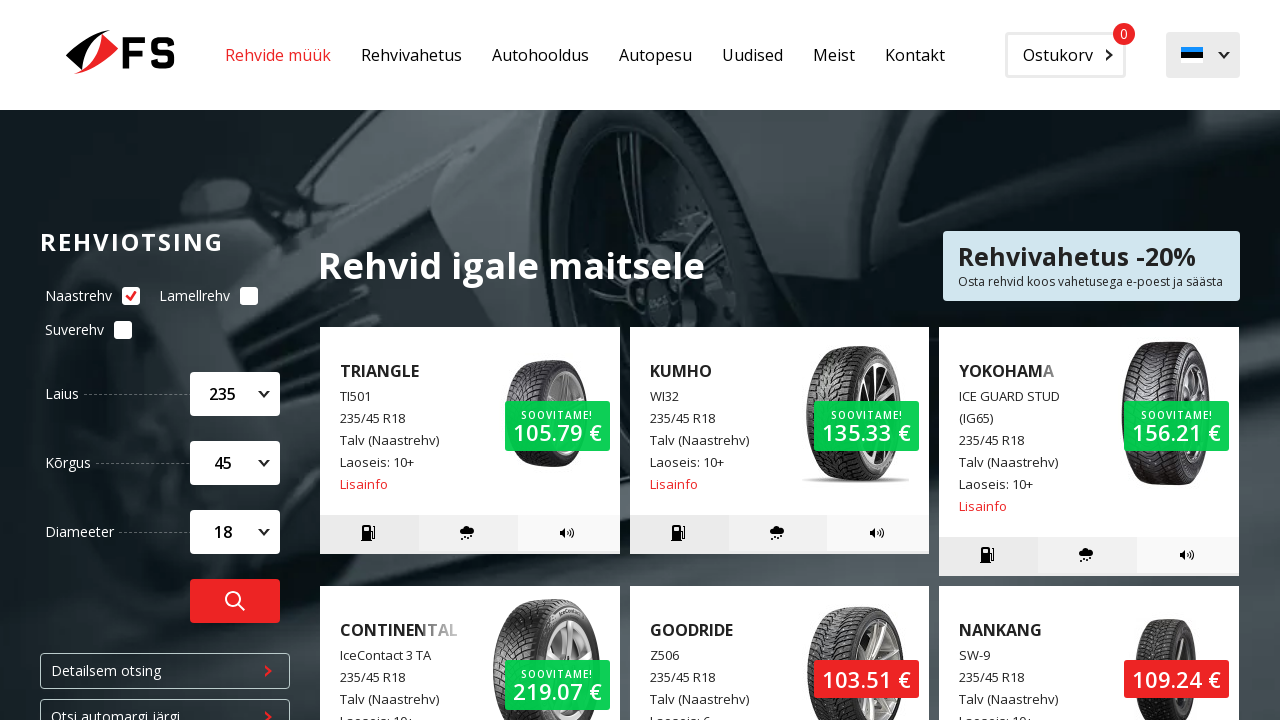